Tests dynamic content loading by clicking a button to load new user data and verifying the first name is displayed

Starting URL: http://syntaxprojects.com/dynamic-data-loading-demo.php

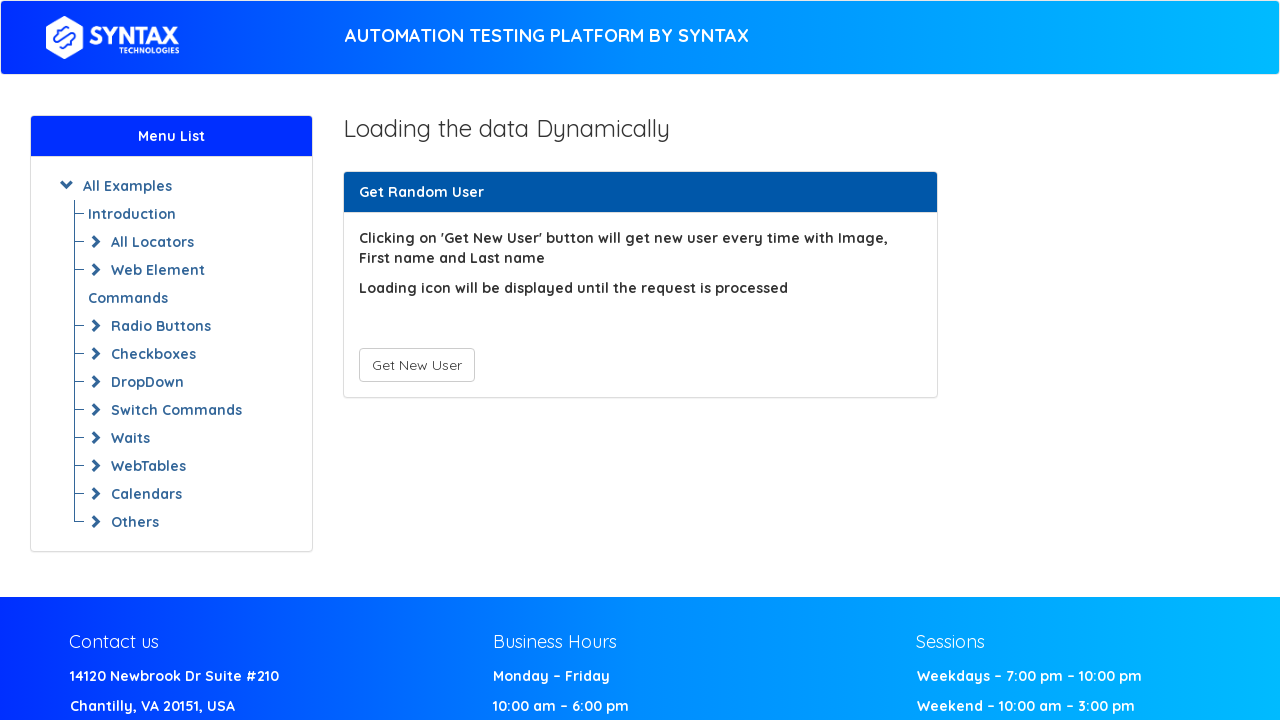

Clicked button to load new user data at (416, 365) on button#save
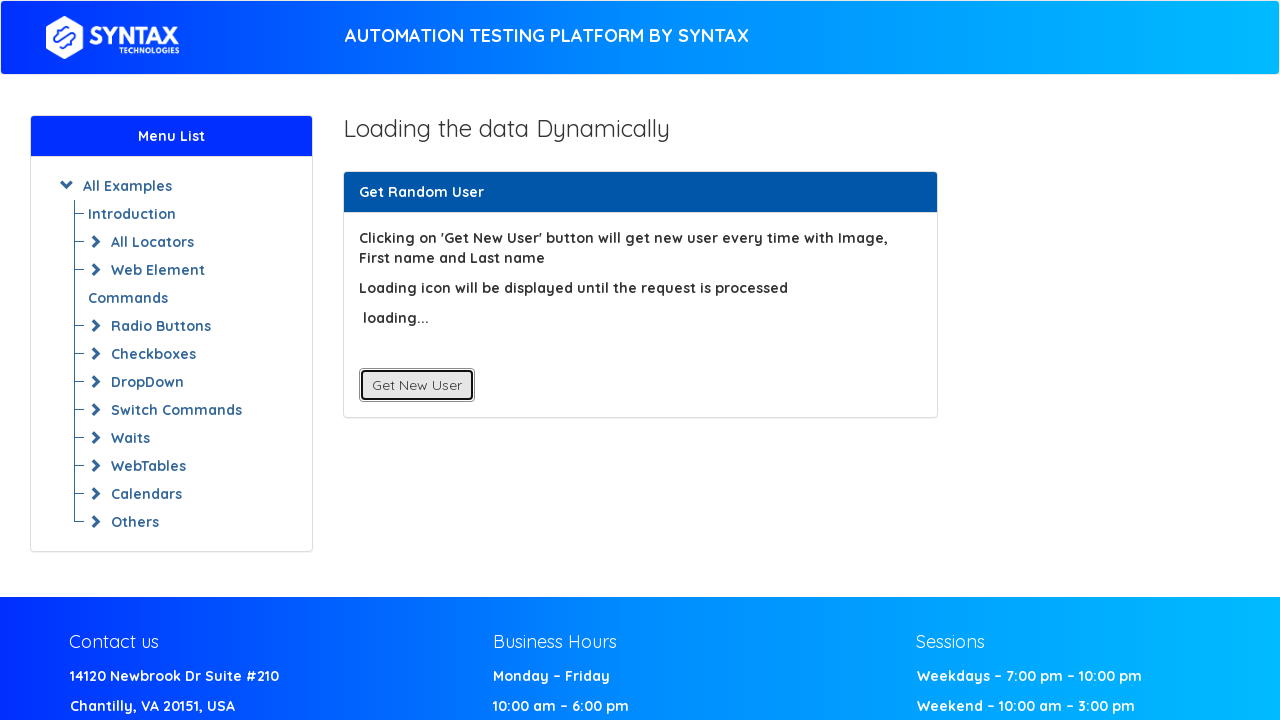

Waited for first name element to appear in dynamic content
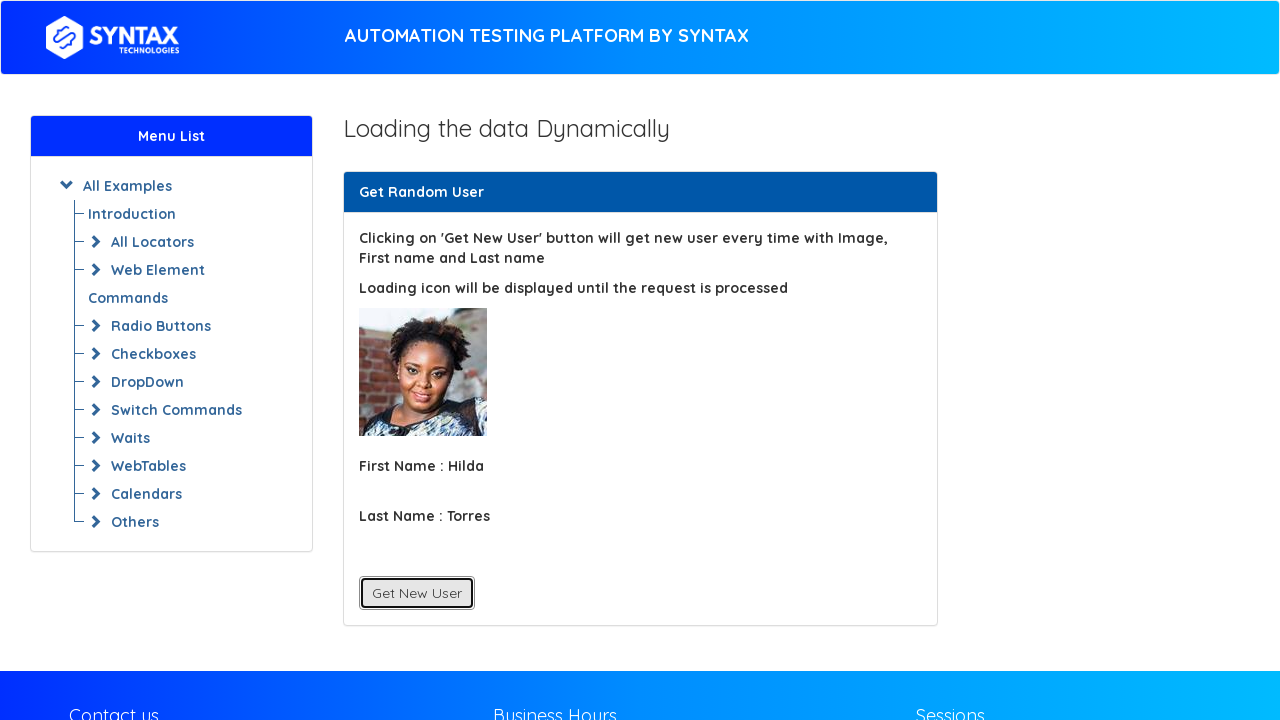

Located first name element
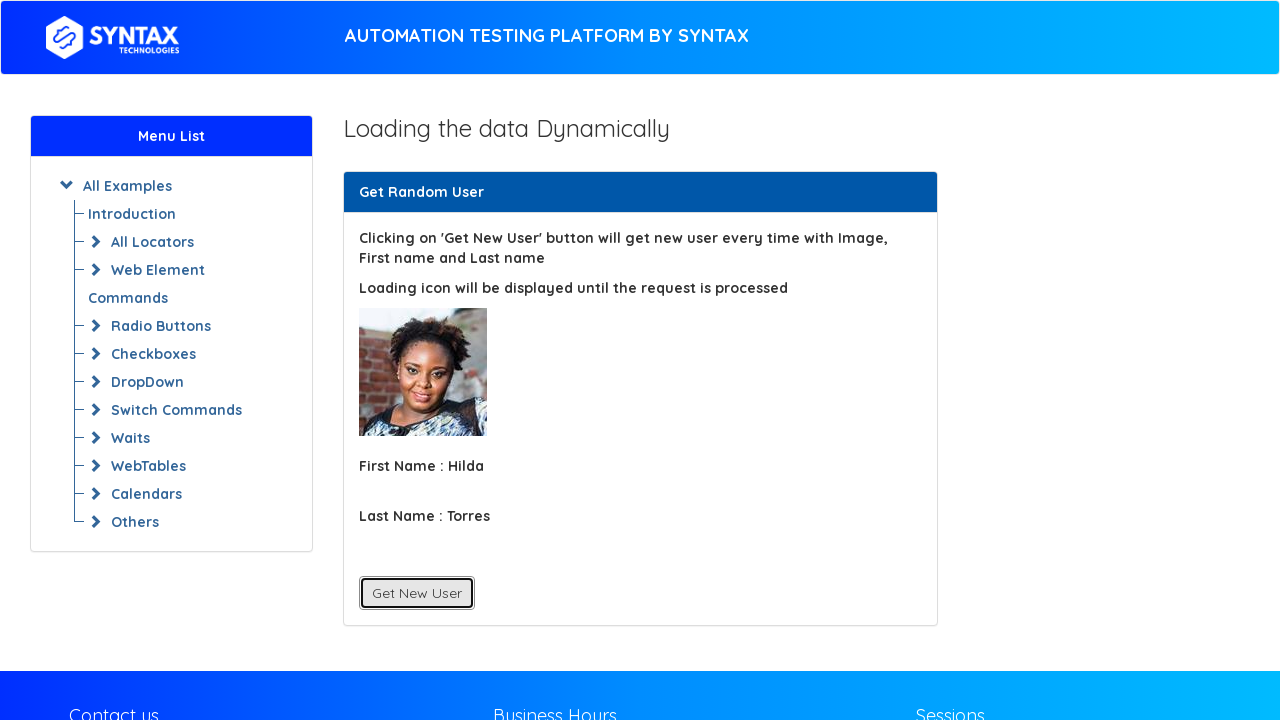

Retrieved first name text: First Name : Hilda
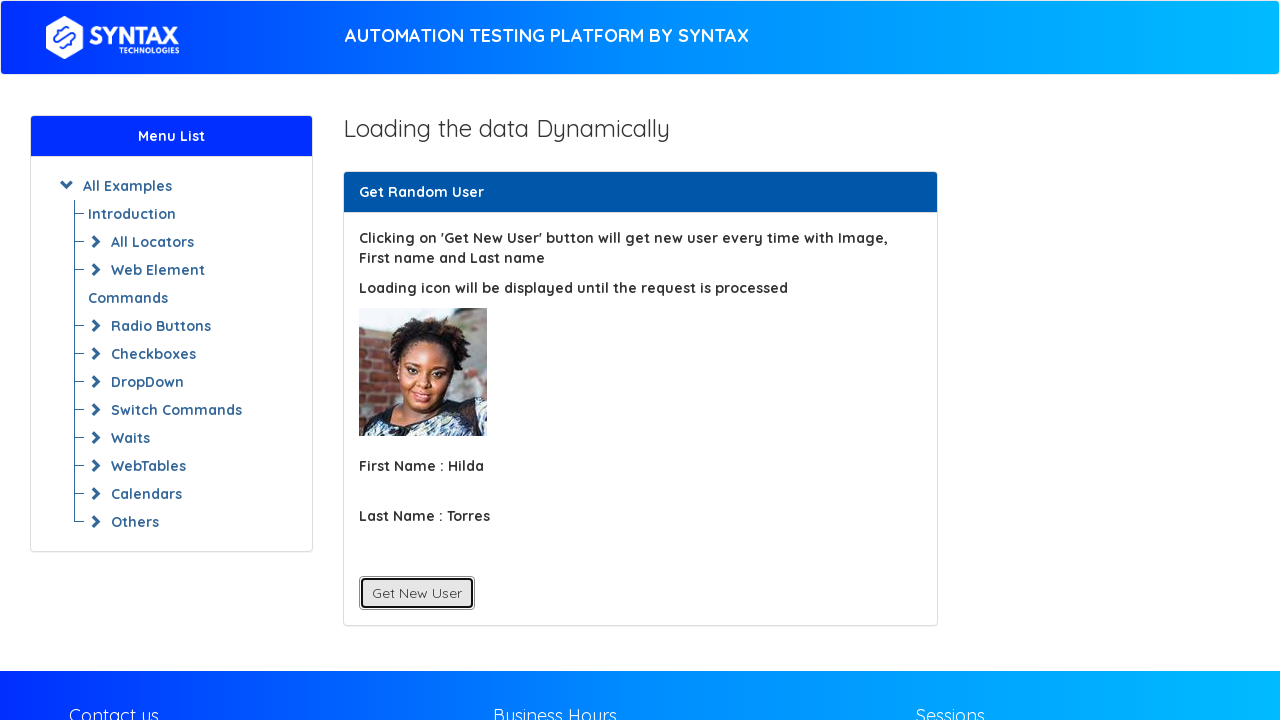

Printed first name: First Name : Hilda
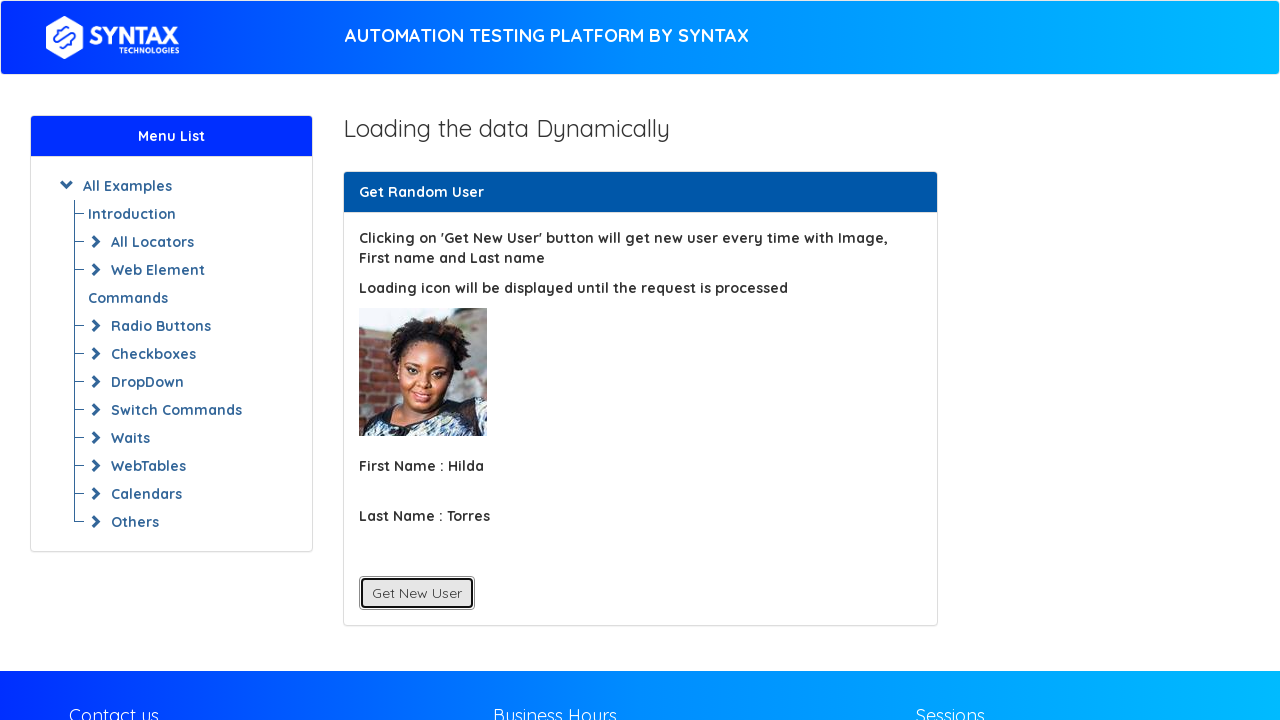

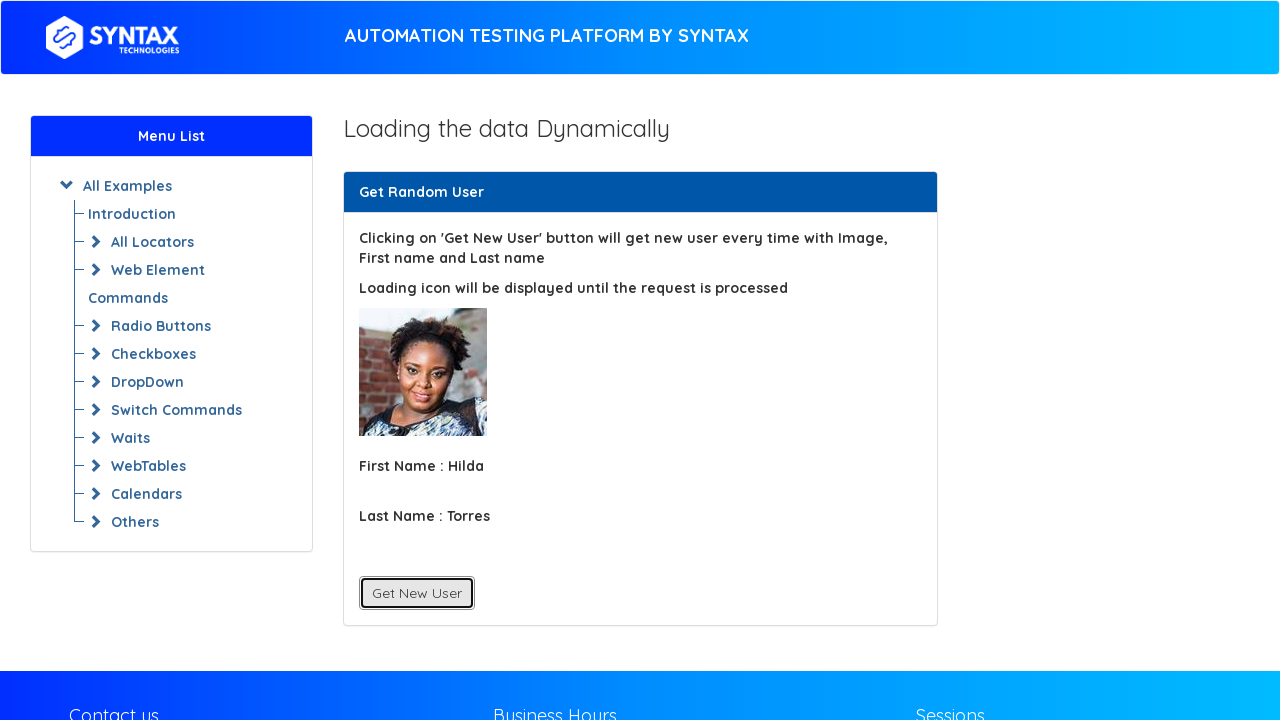